Tests iframe switching and verifying elements inside the iframe are accessible after page refresh

Starting URL: https://the-internet.herokuapp.com/iframe

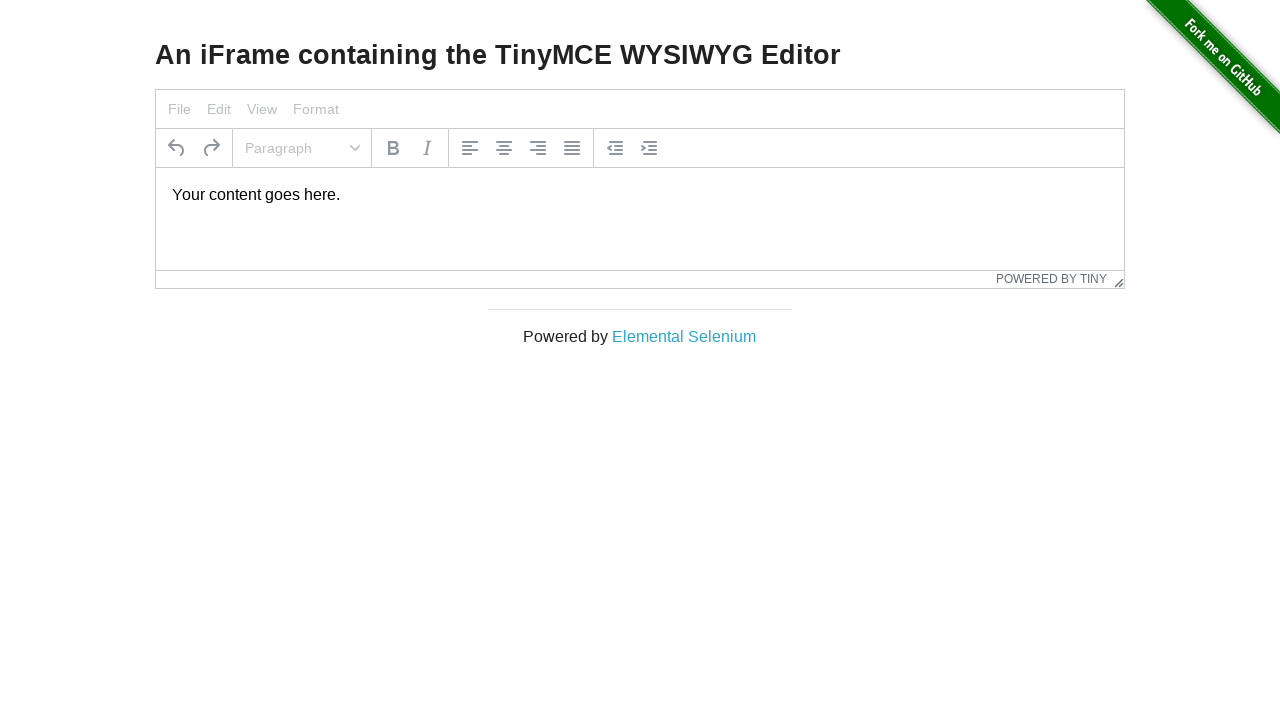

Verified tinymce editor is not visible in main frame
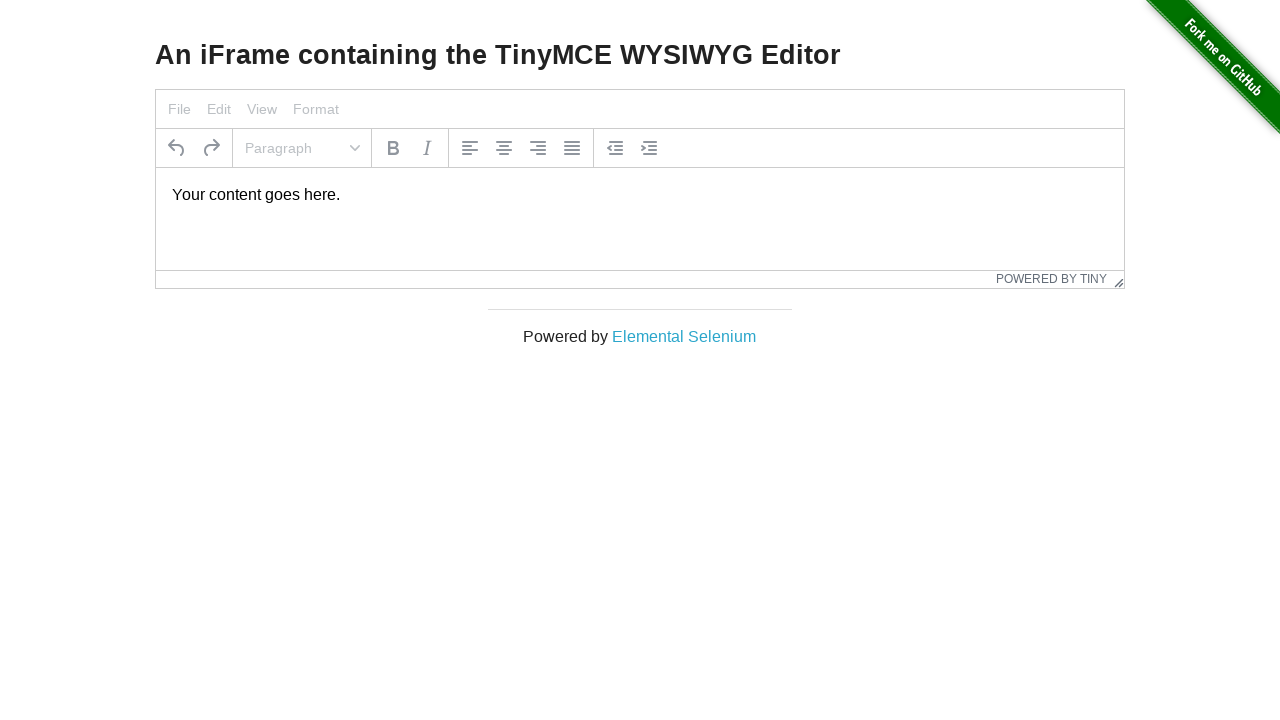

Switched to iframe frame locator
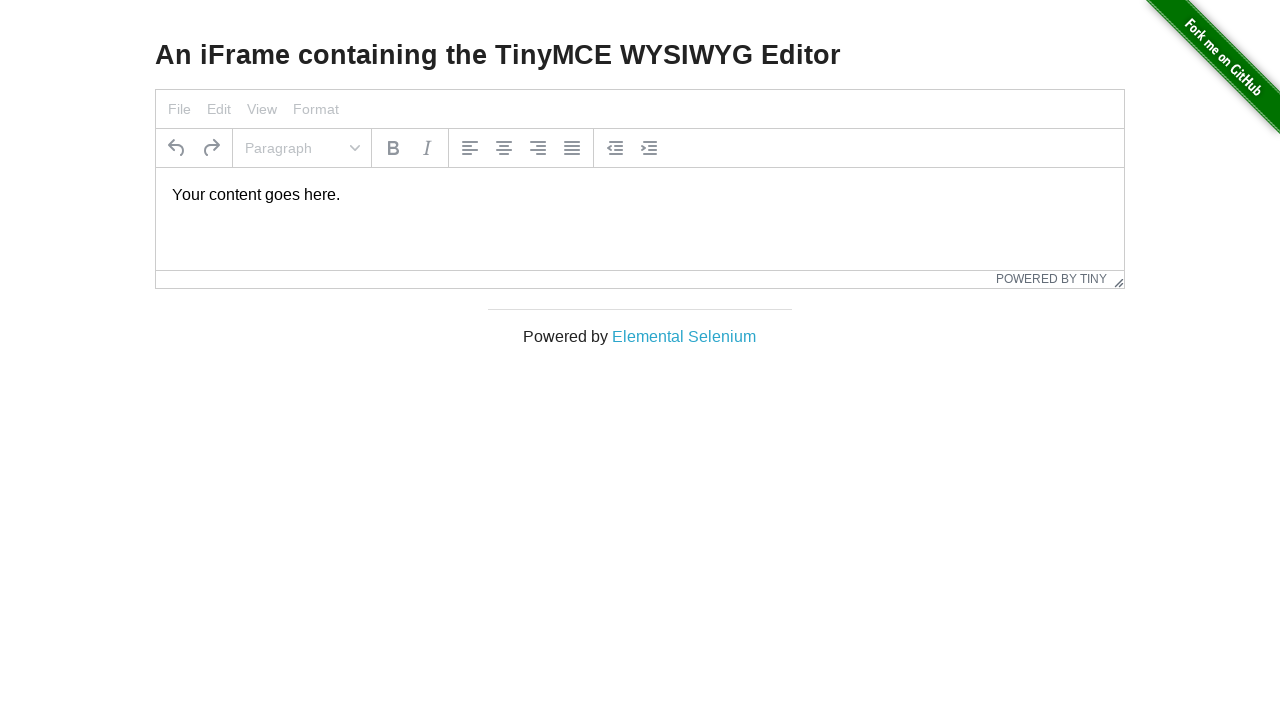

Waited for tinymce editor to appear in iframe
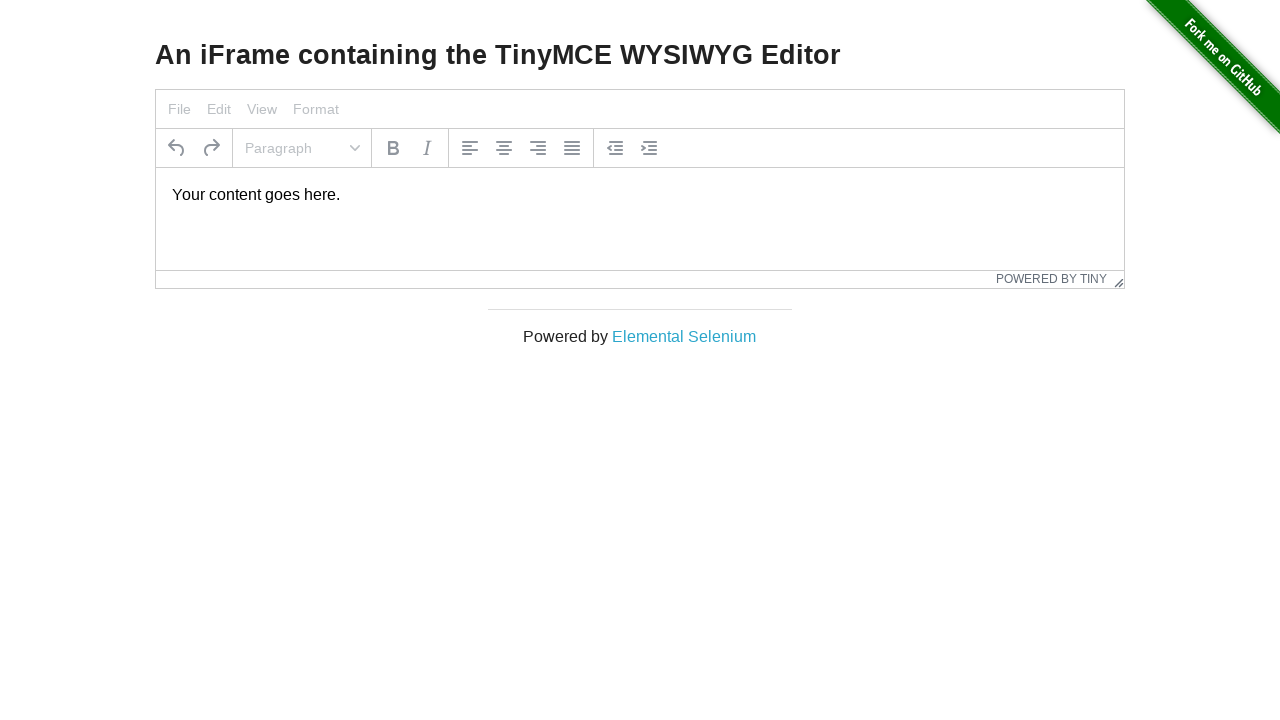

Reloaded the page
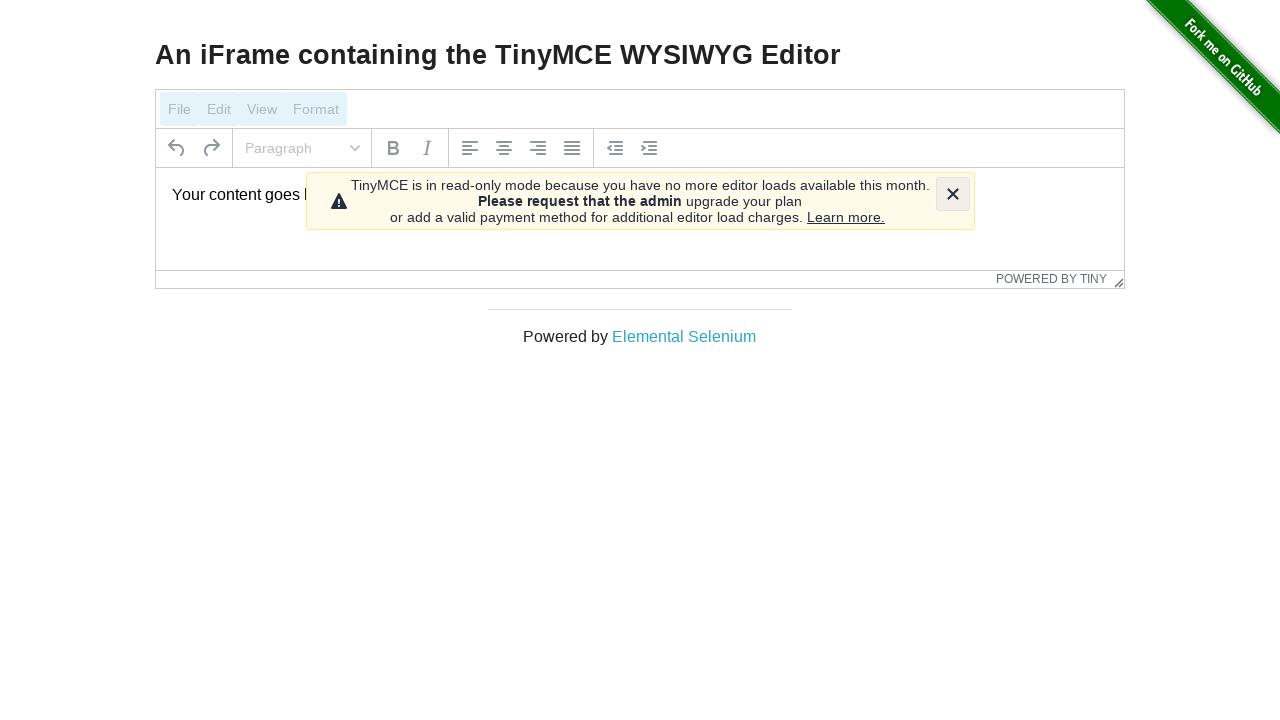

Re-switched to iframe frame locator after page reload
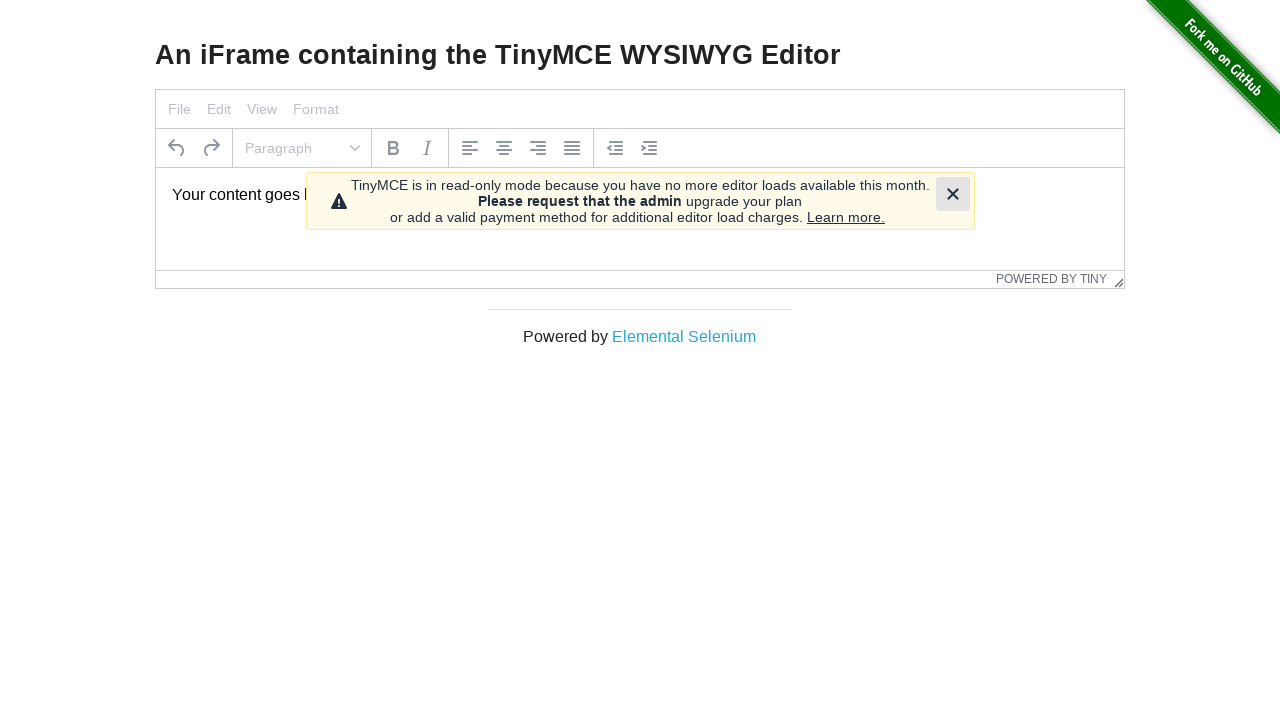

Verified tinymce editor is accessible in iframe after page reload
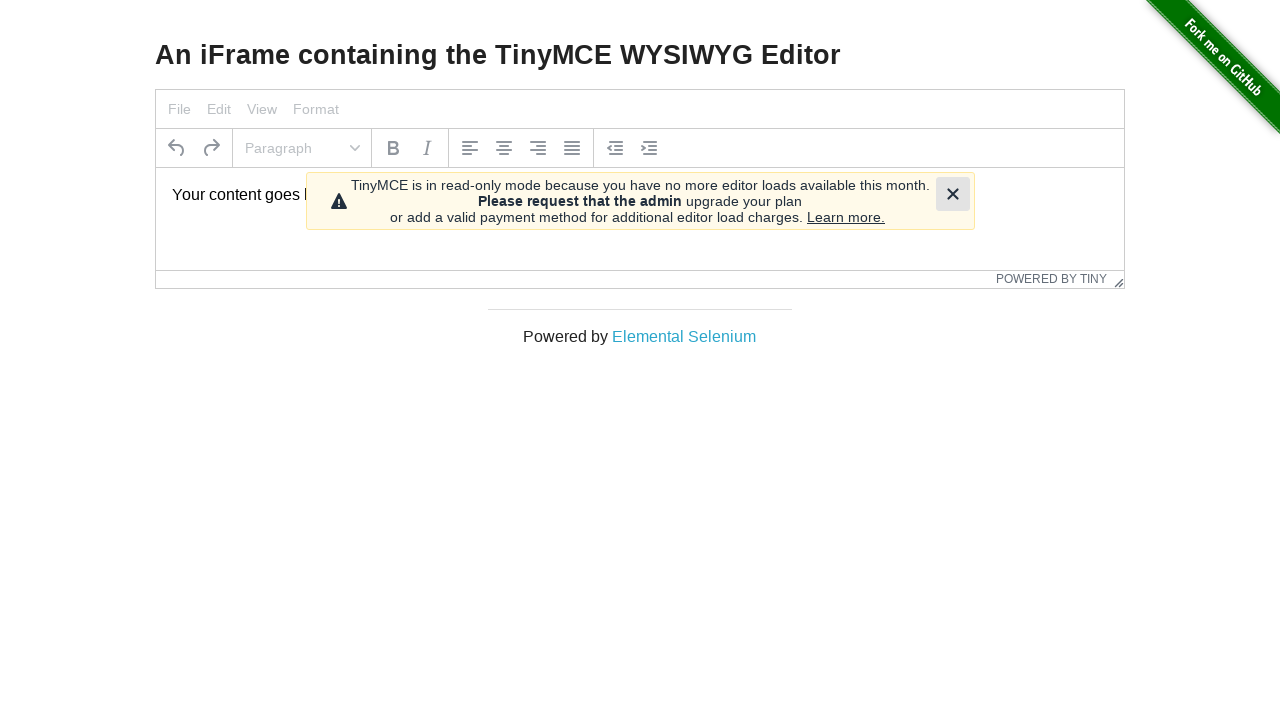

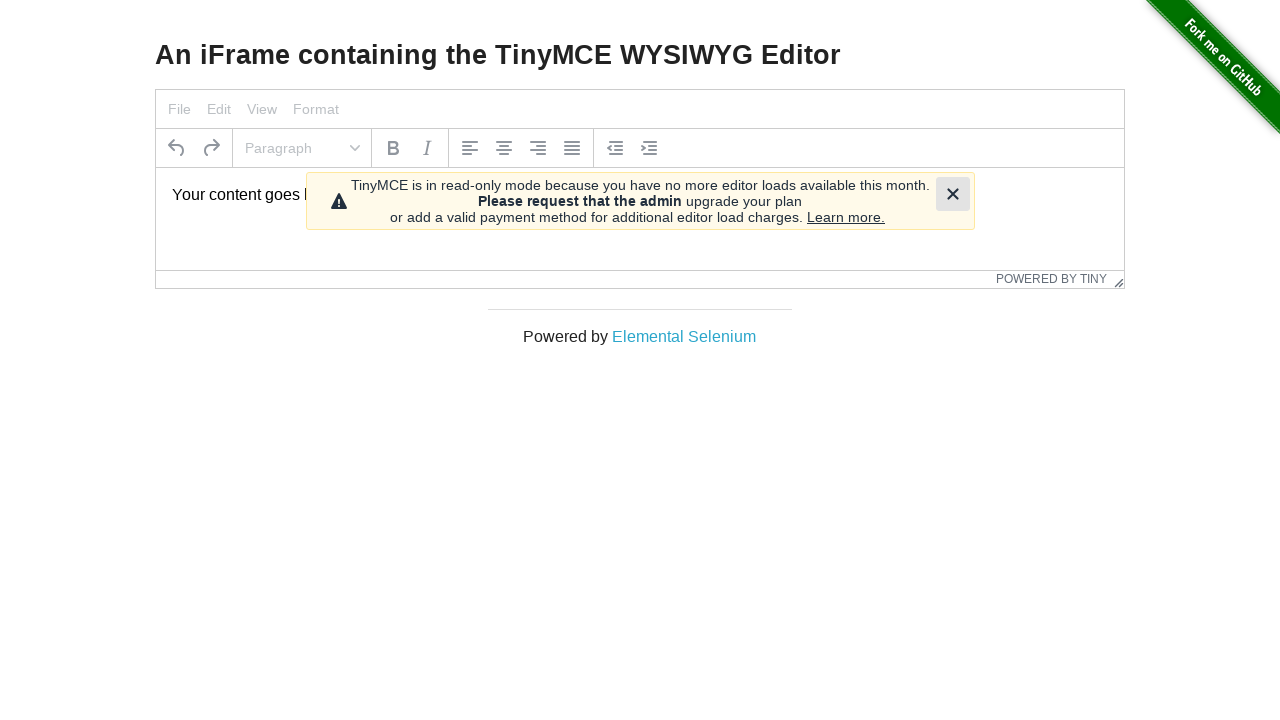